Tests that the Walmart homepage loads correctly by verifying the URL

Starting URL: https://www.walmart.com/

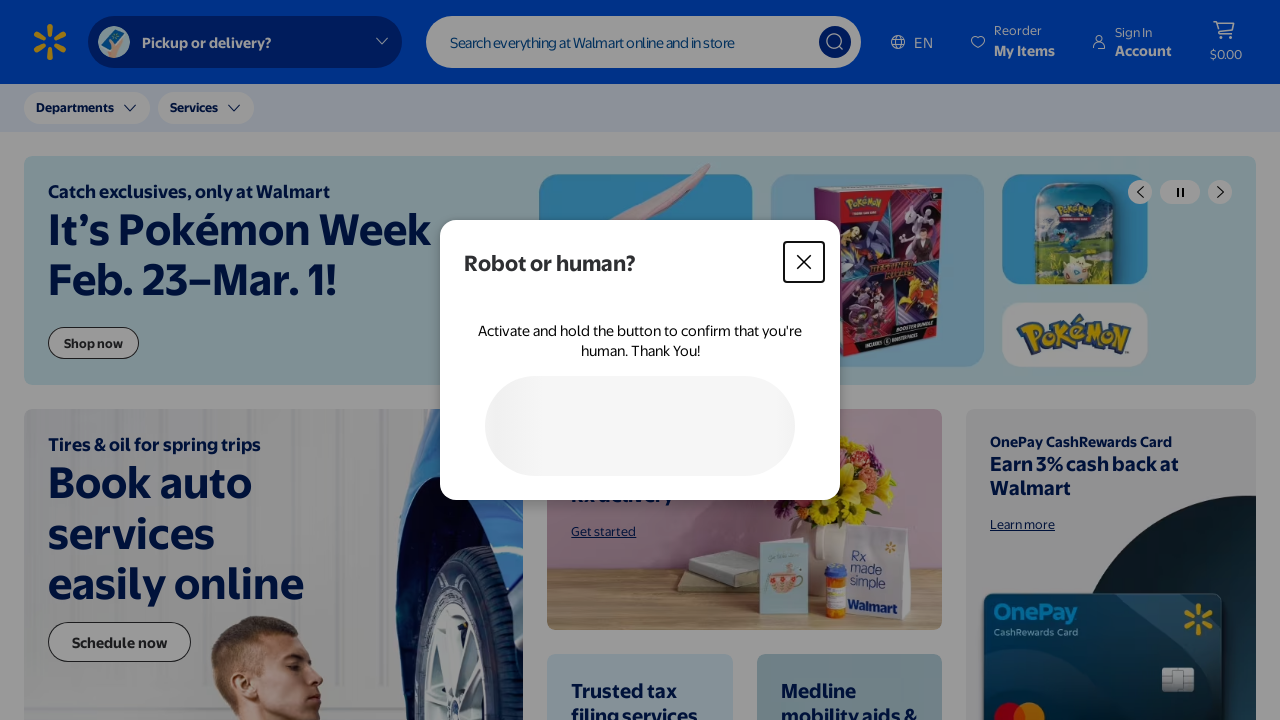

Verified that the page navigated to Walmart homepage URL
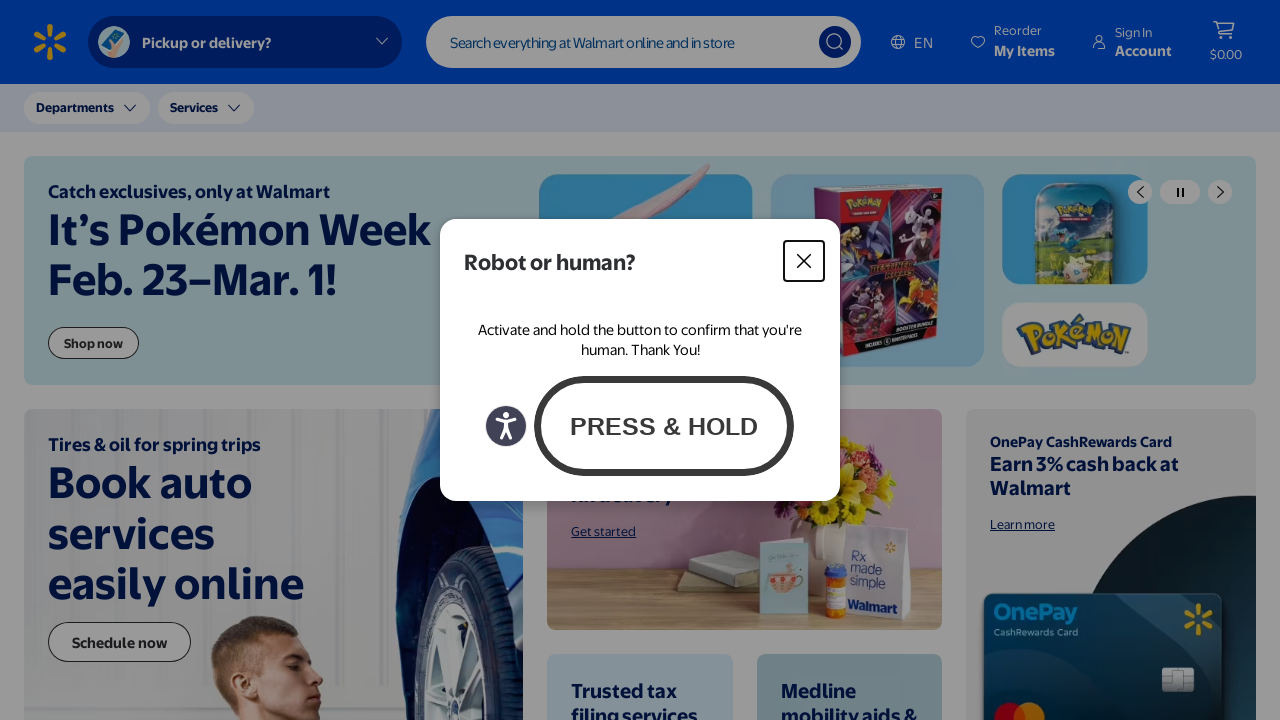

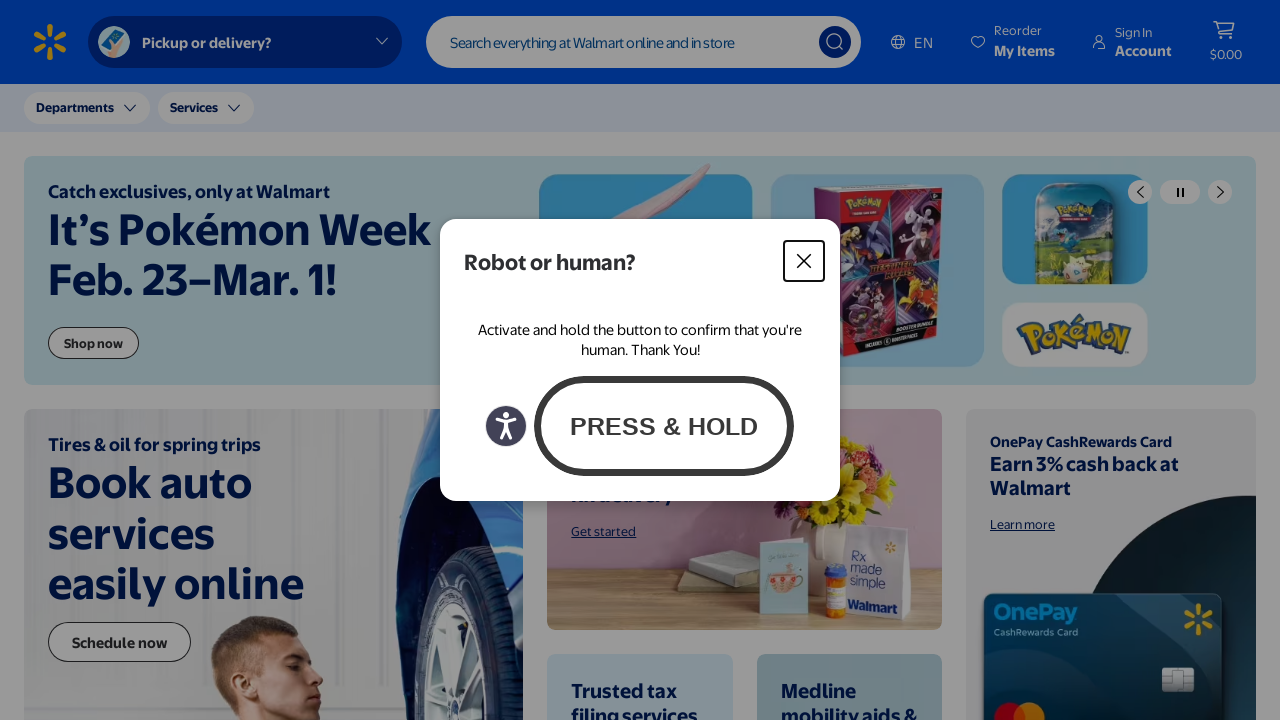